Tests React Semantic UI dropdown by selecting different name options from a custom dropdown

Starting URL: https://react.semantic-ui.com/maximize/dropdown-example-selection/

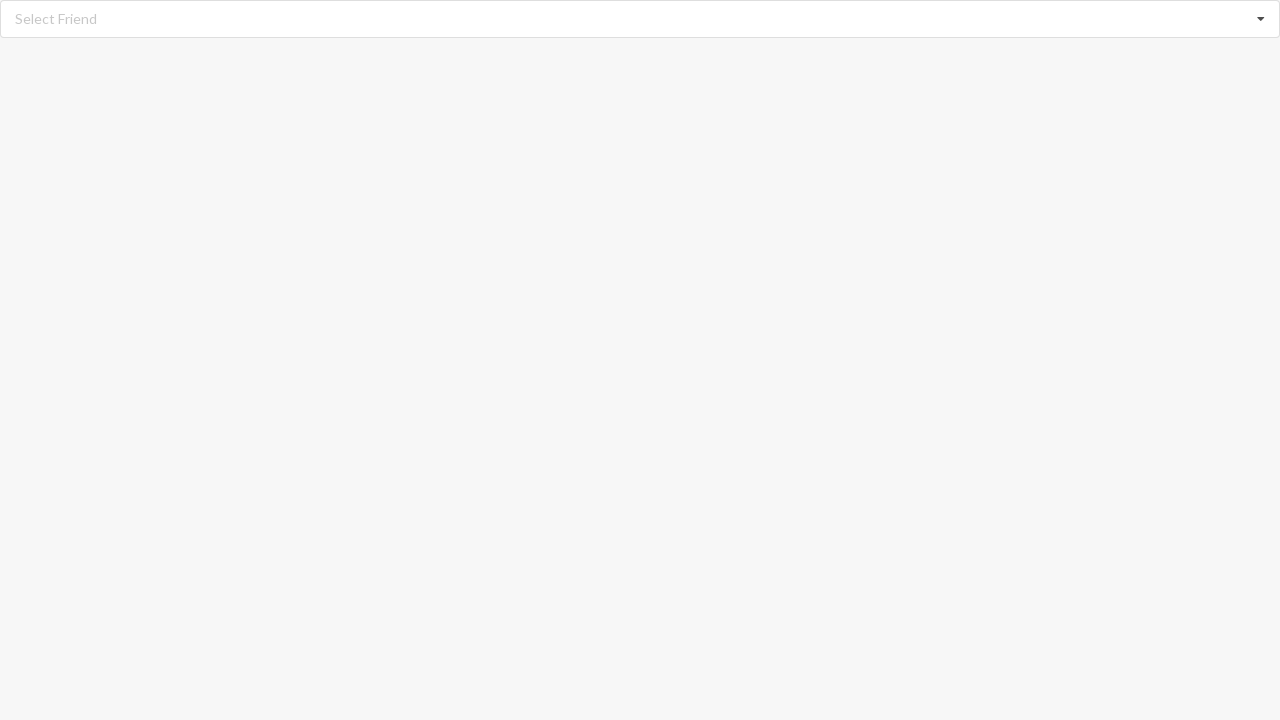

Clicked dropdown icon to open menu at (1261, 19) on xpath=//i[@class='dropdown icon']
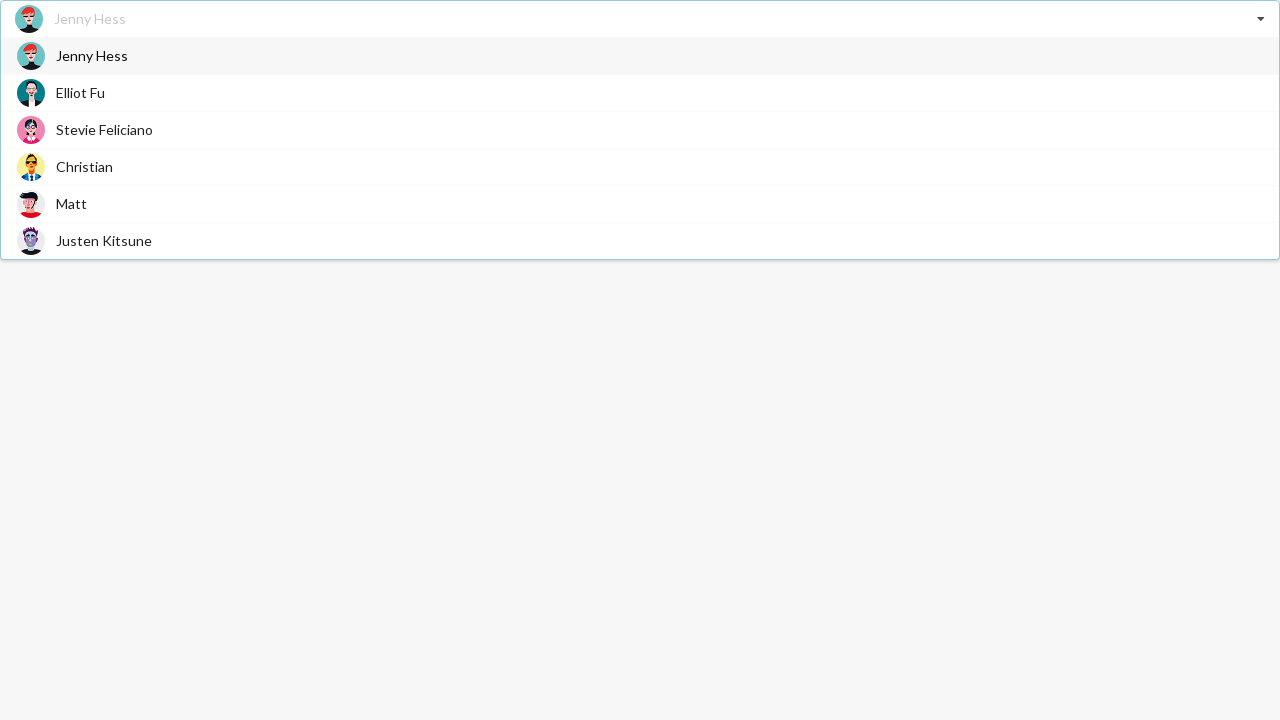

Dropdown menu loaded
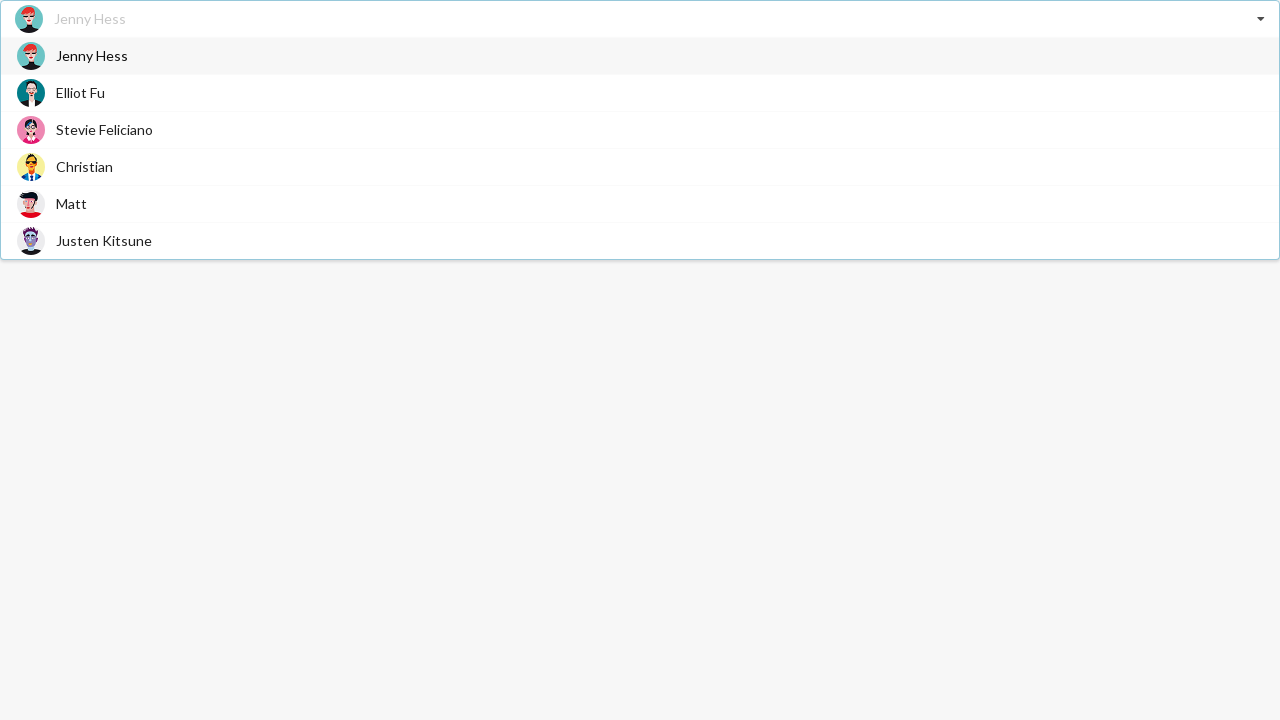

Selected 'Christian' from dropdown at (84, 166) on xpath=//div[@class='visible menu transition']//span[text()='Christian']
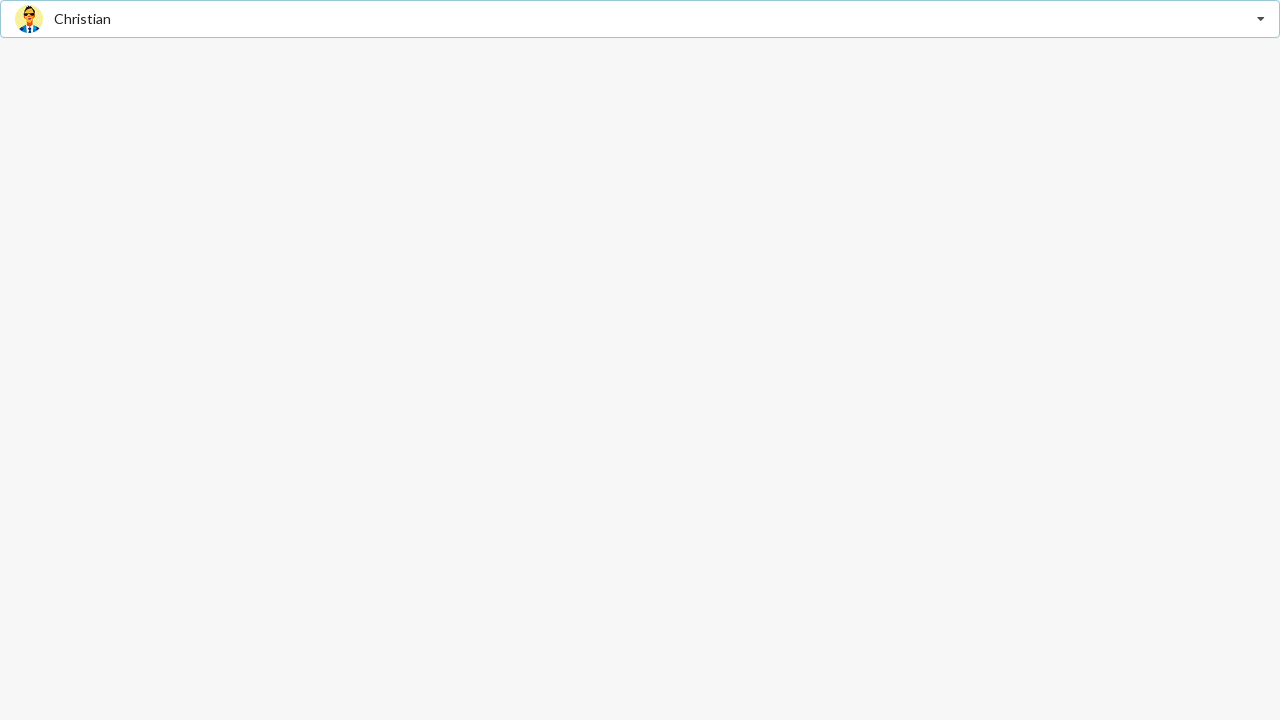

Clicked dropdown icon to open menu at (1261, 19) on xpath=//i[@class='dropdown icon']
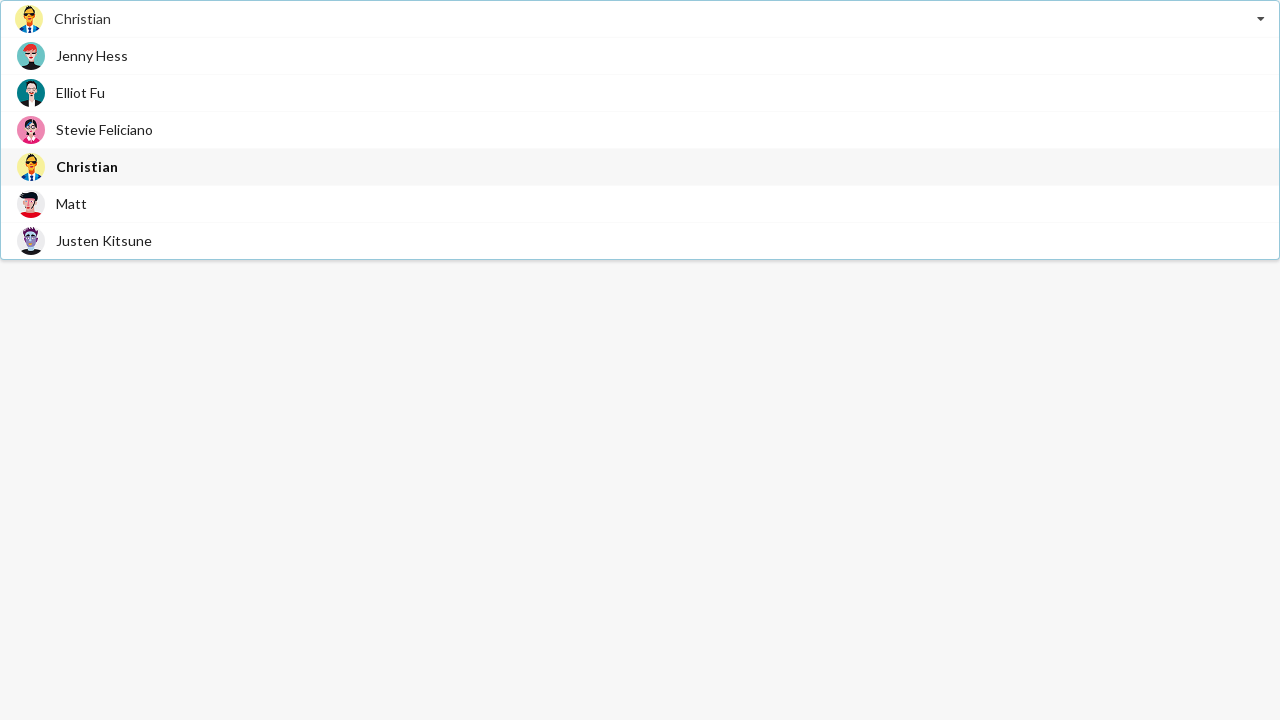

Dropdown menu loaded
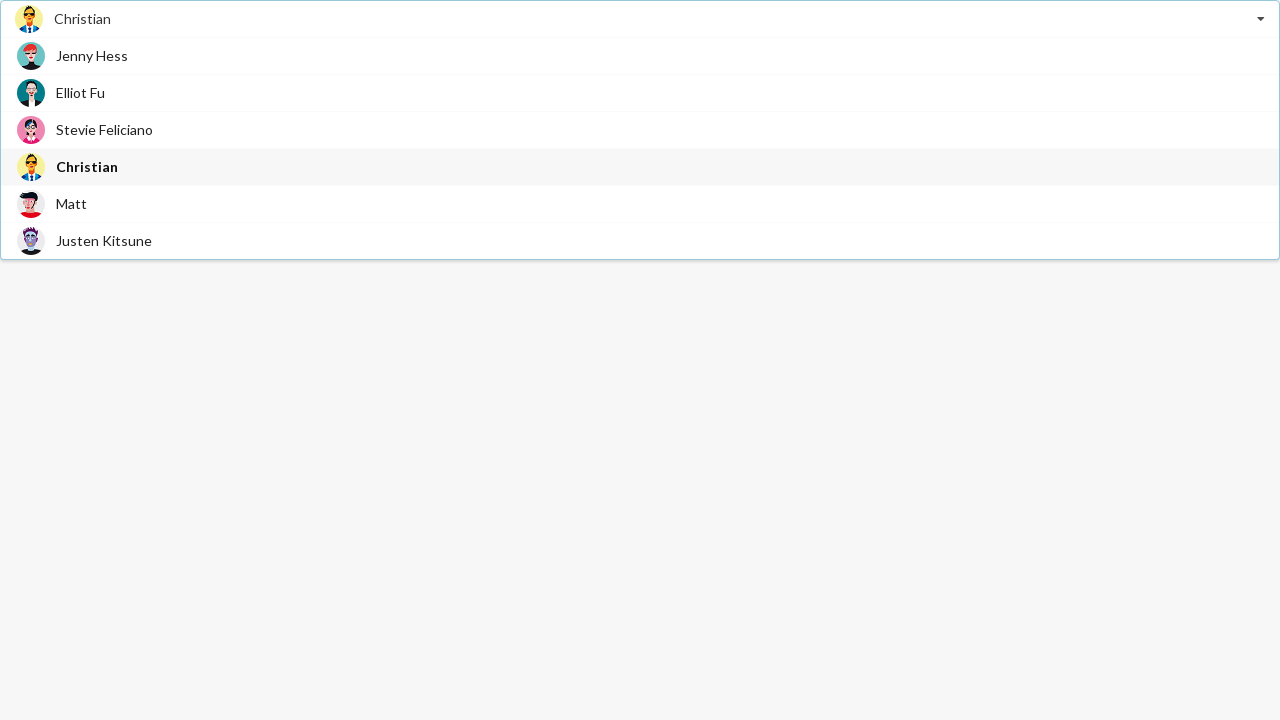

Selected 'Stevie Feliciano' from dropdown at (104, 130) on xpath=//div[@class='visible menu transition']//span[text()='Stevie Feliciano']
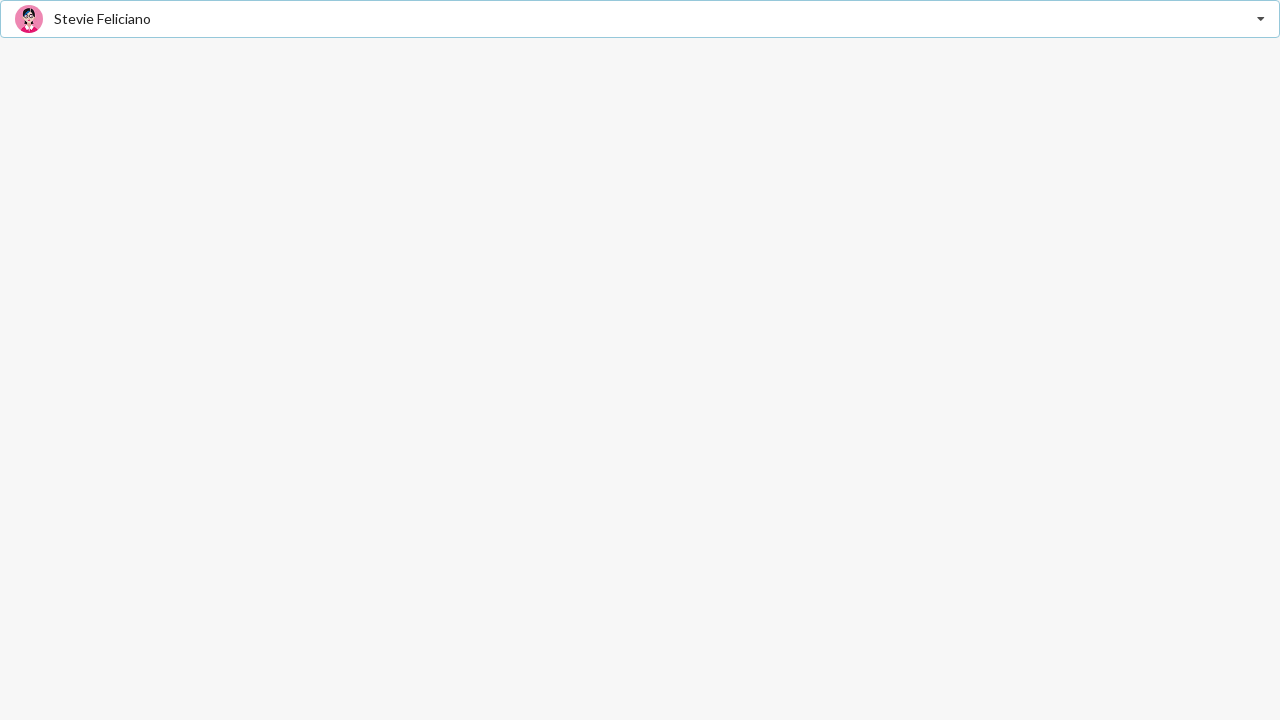

Clicked dropdown icon to open menu at (1261, 19) on xpath=//i[@class='dropdown icon']
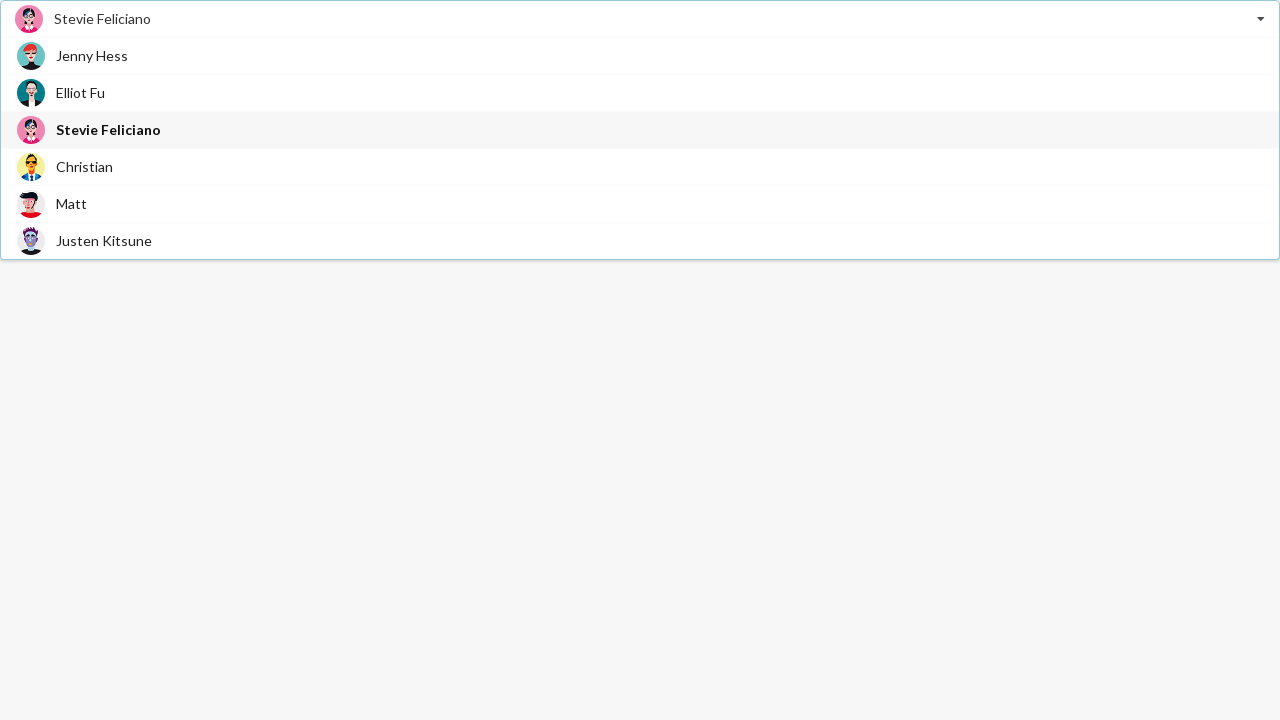

Dropdown menu loaded
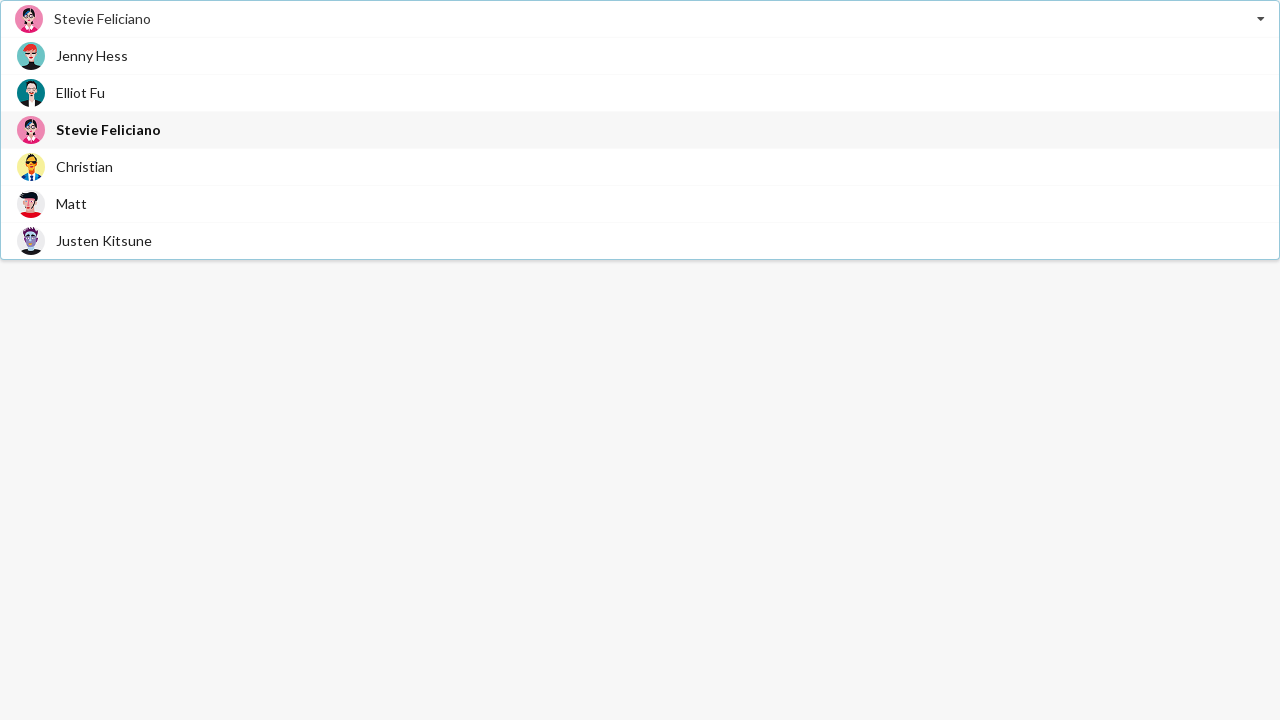

Selected 'Justen Kitsune' from dropdown at (104, 240) on xpath=//div[@class='visible menu transition']//span[text()='Justen Kitsune']
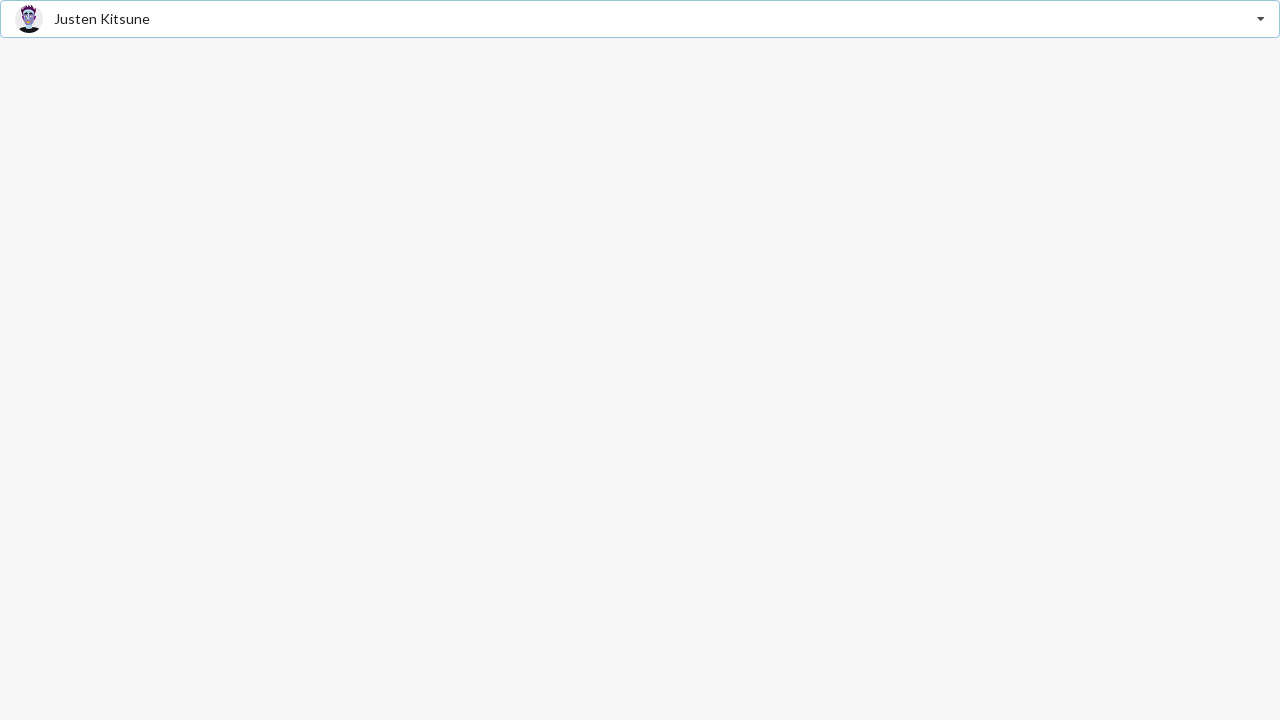

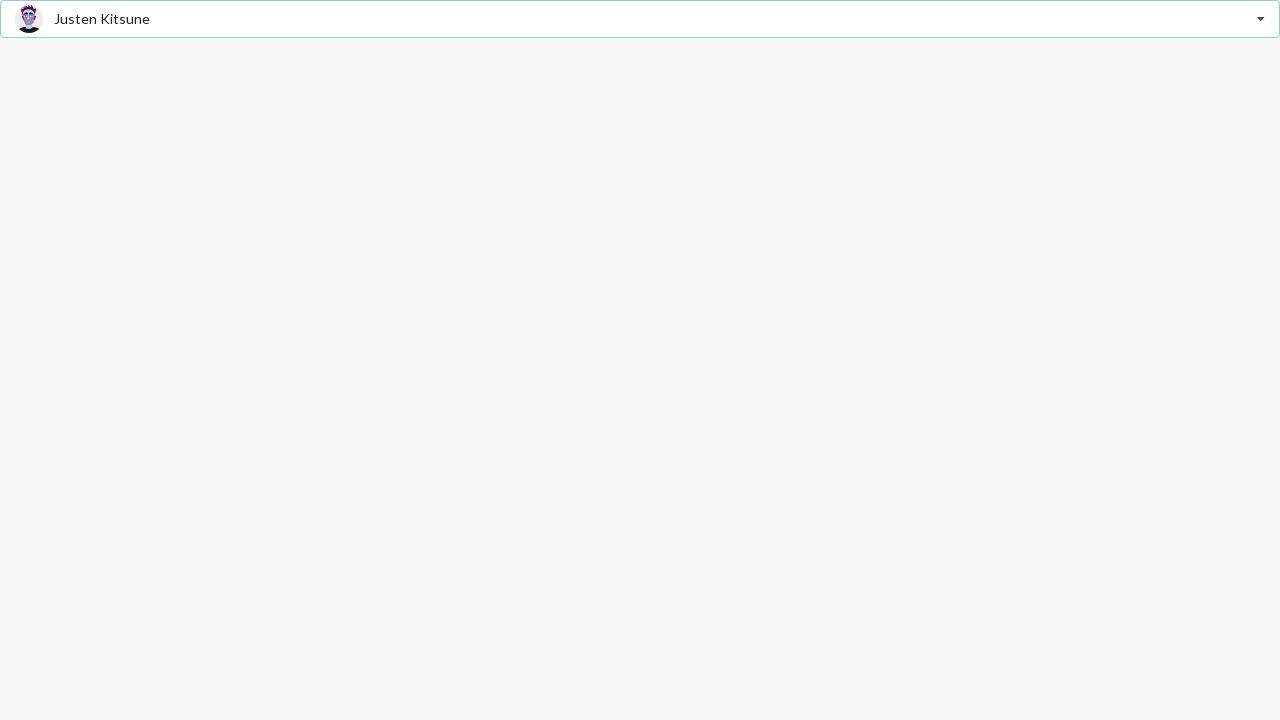